Tests radio button form elements by locating two groups of radio buttons and verifying their selection states on an HTML forms tutorial page.

Starting URL: https://echoecho.com/htmlforms10.htm

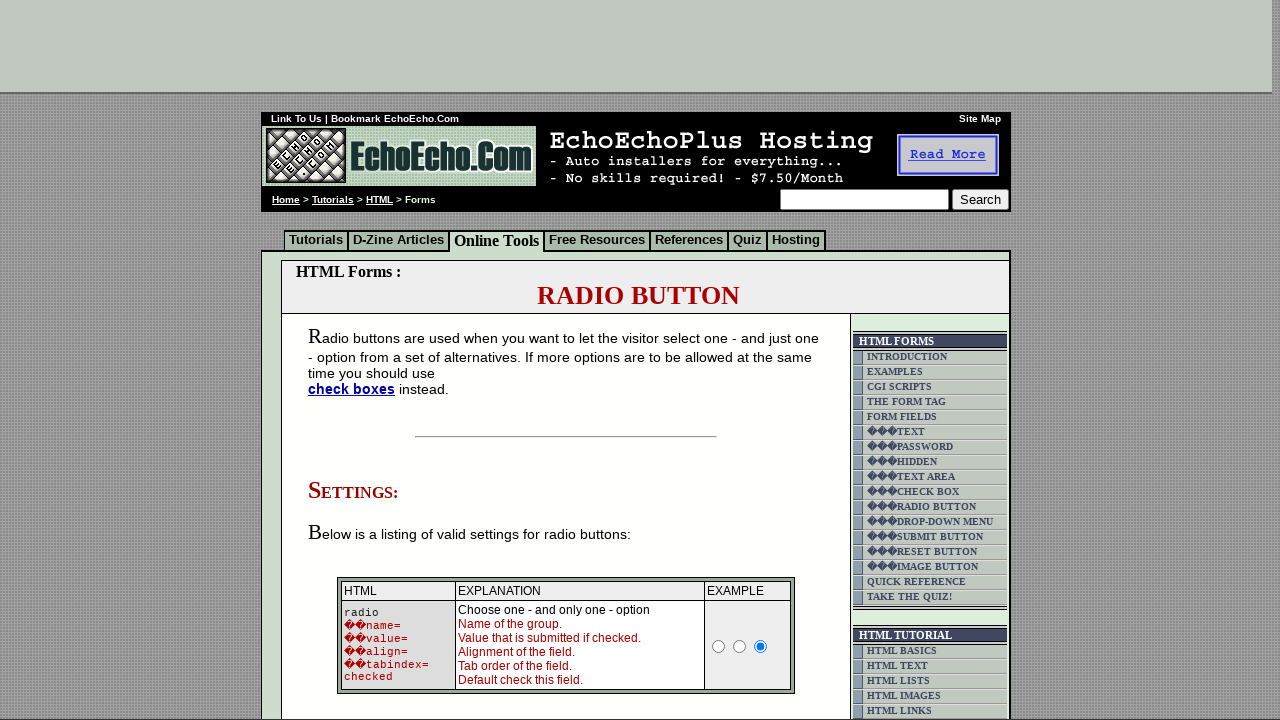

Waited for group1 radio buttons to be present
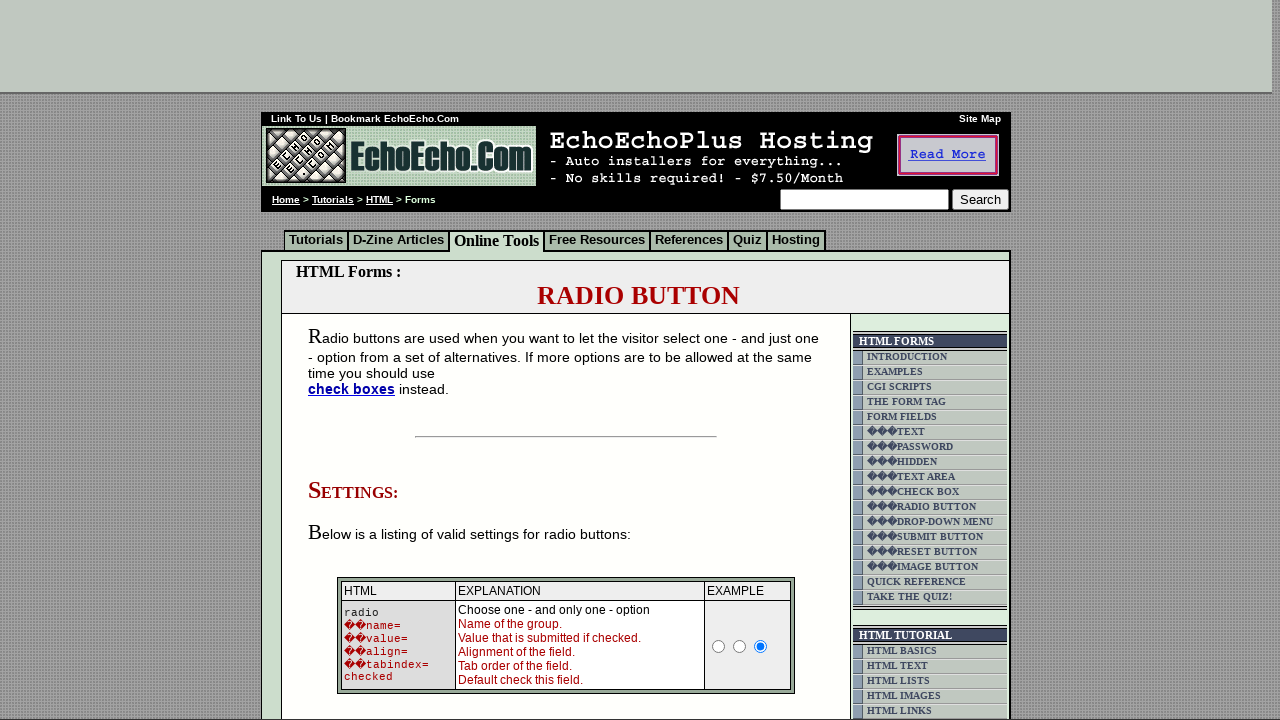

Located all radio buttons in group1
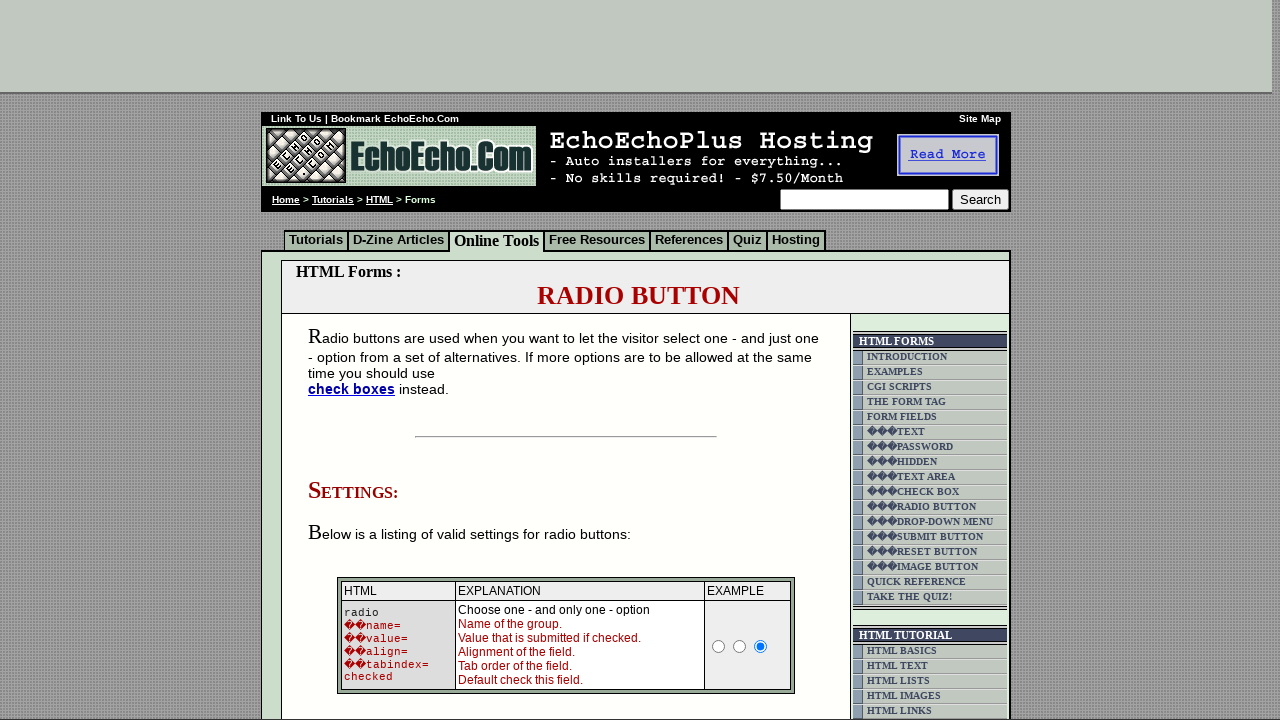

Found 3 radio buttons in group1
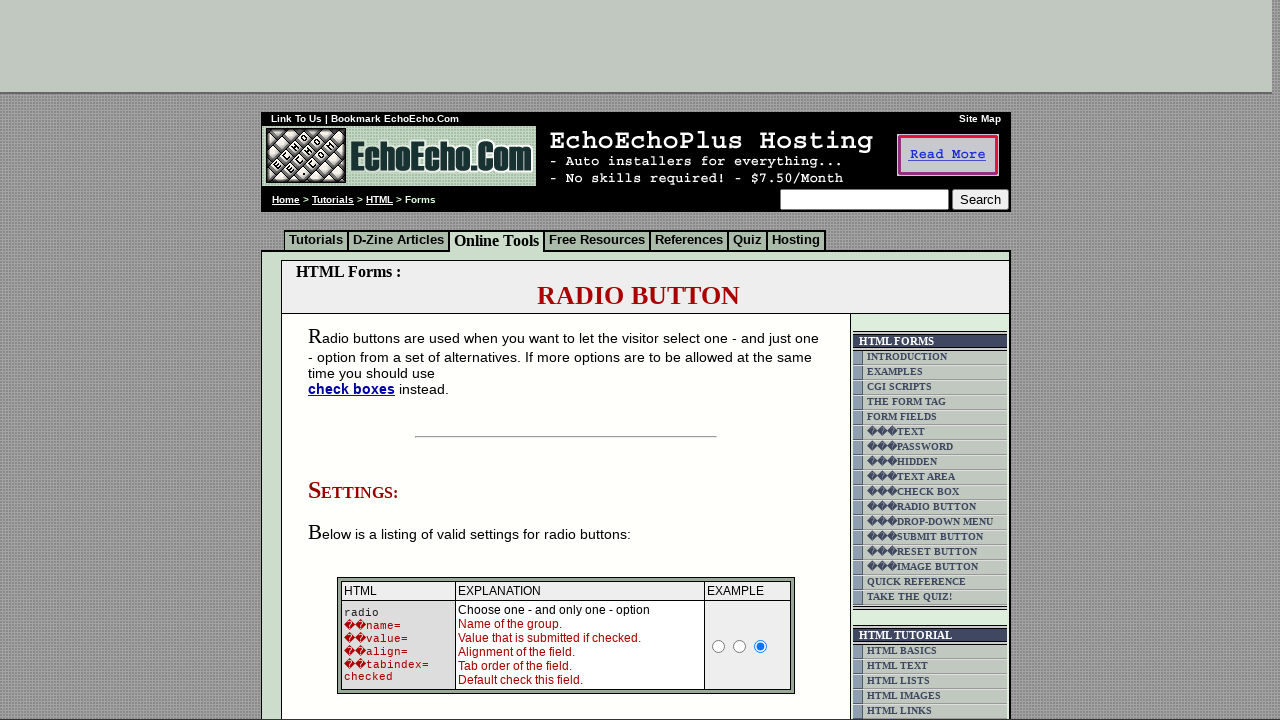

Selected radio button 0 from group1
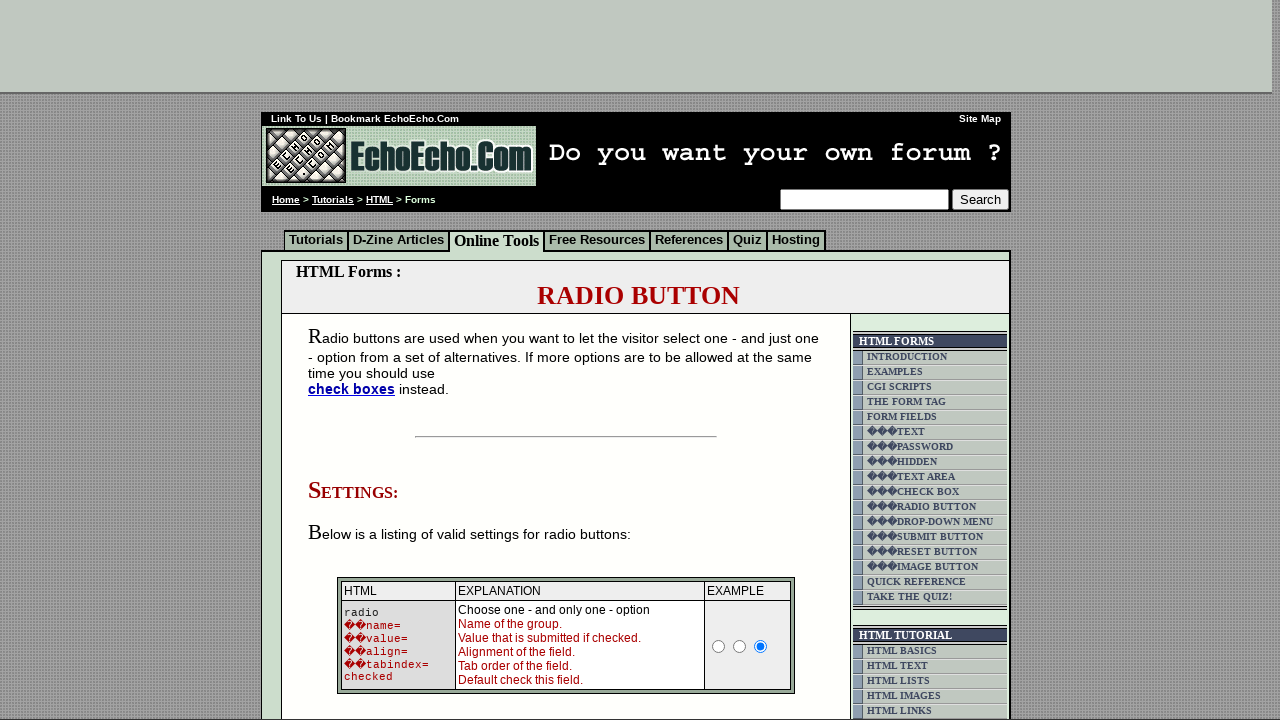

Retrieved value 'Milk' from group1 radio button 0
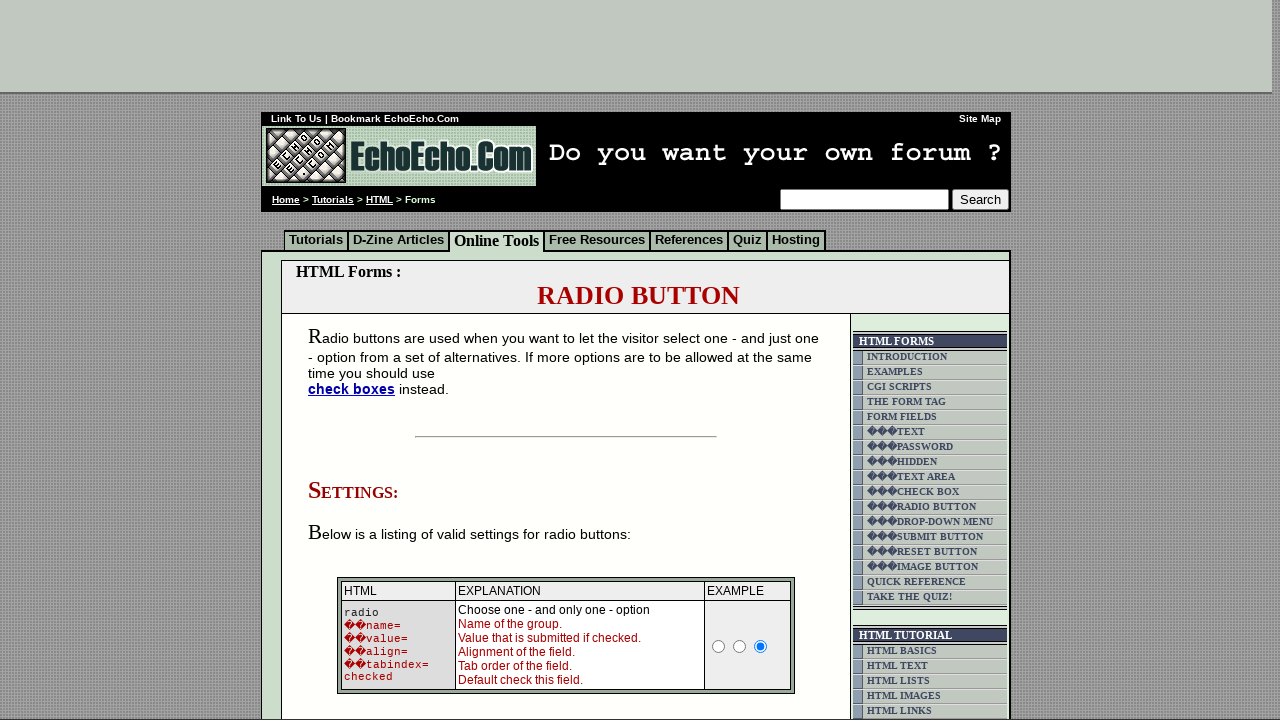

Verified group1 radio button 0 selection state: False
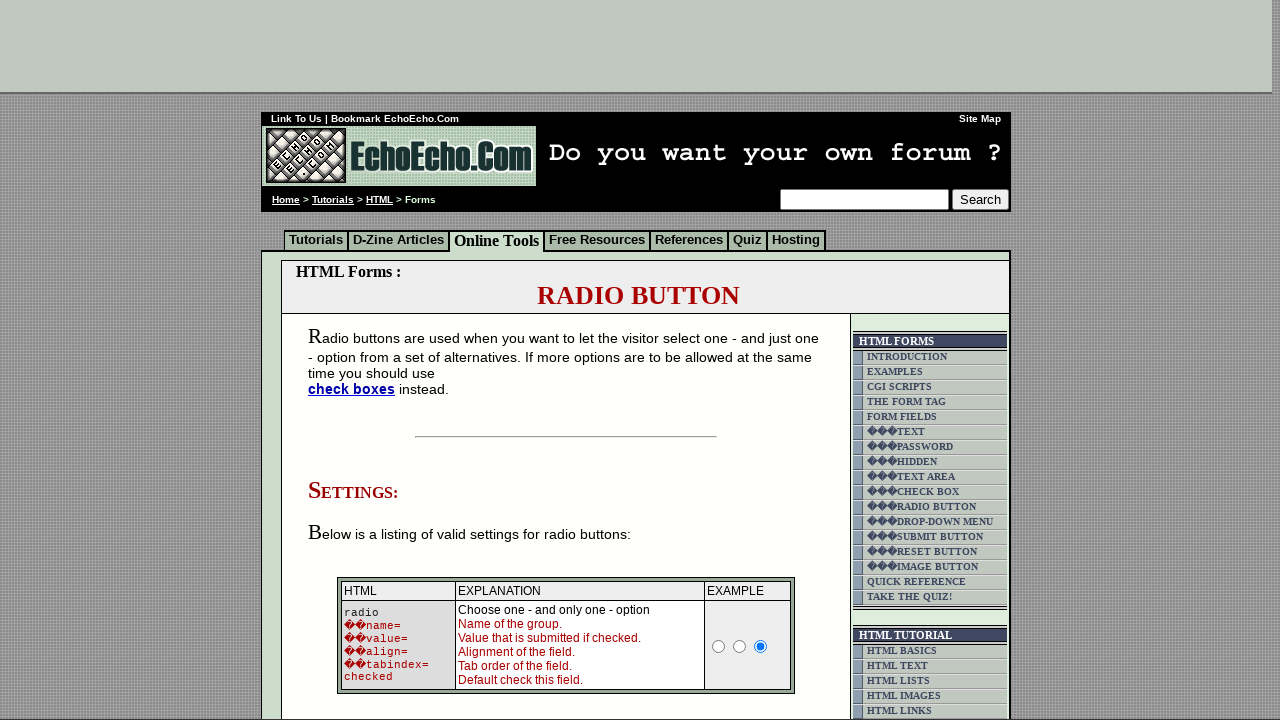

Selected radio button 1 from group1
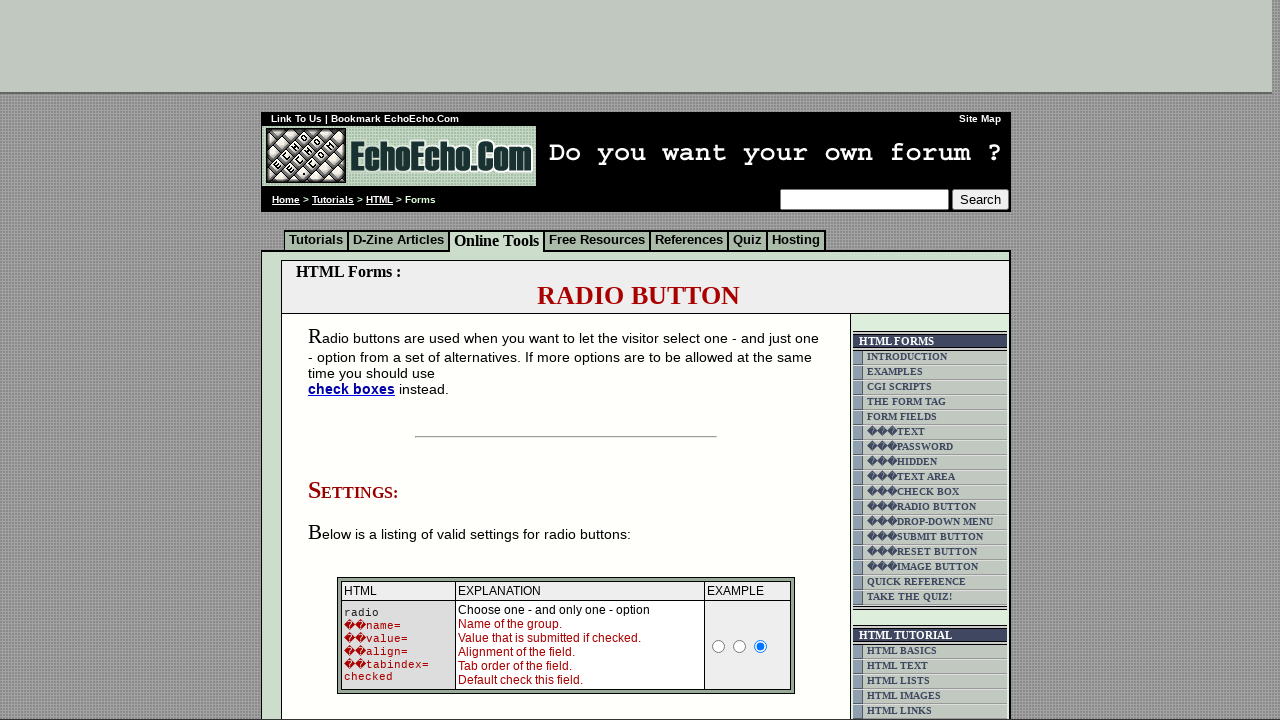

Retrieved value 'Butter' from group1 radio button 1
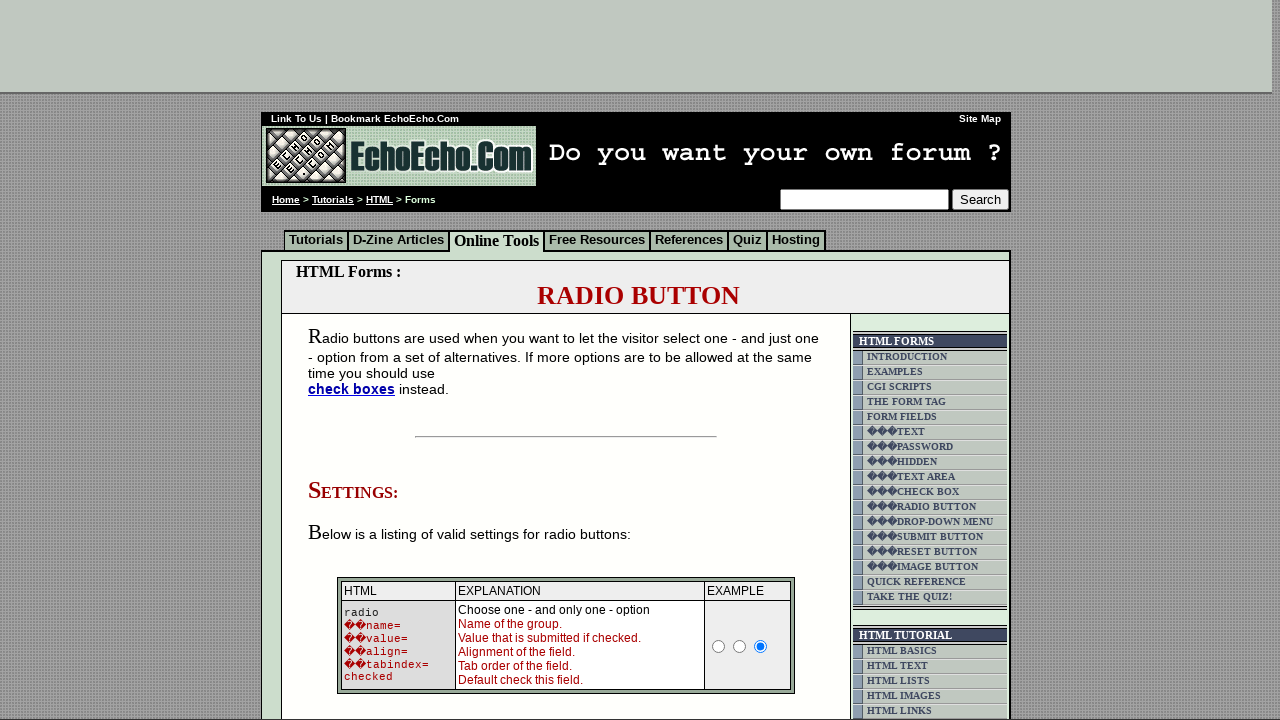

Verified group1 radio button 1 selection state: True
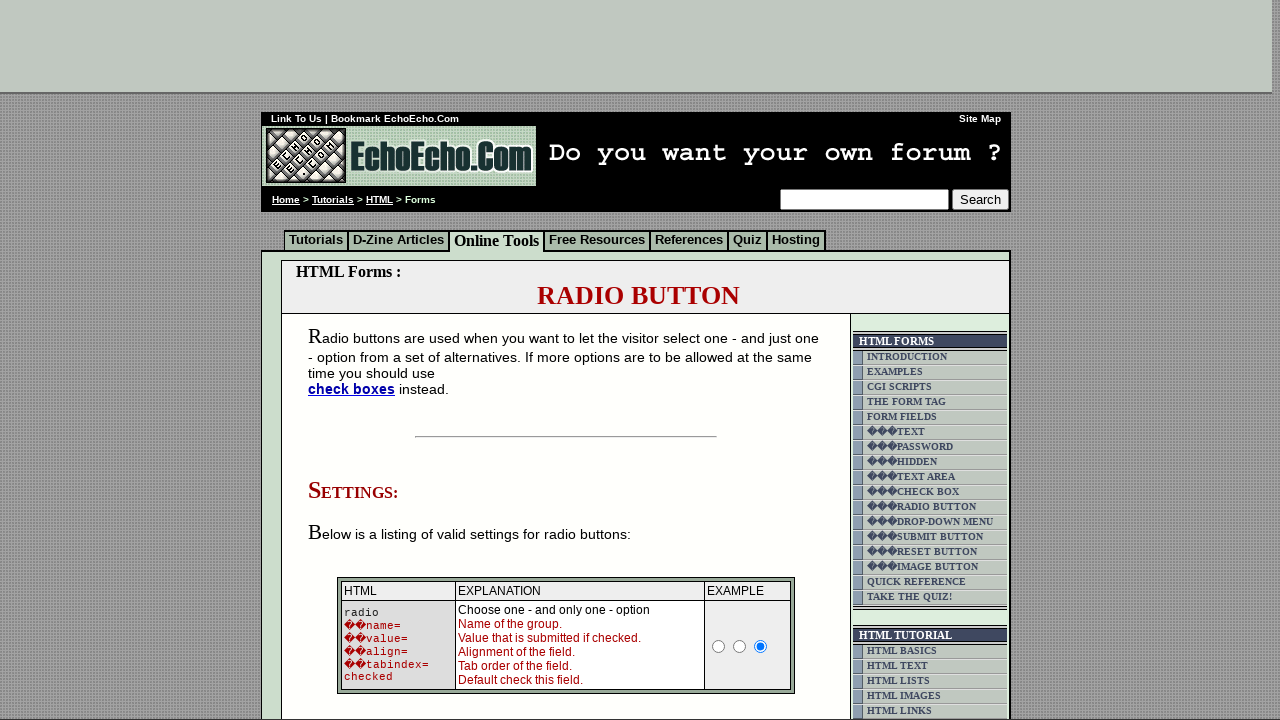

Selected radio button 2 from group1
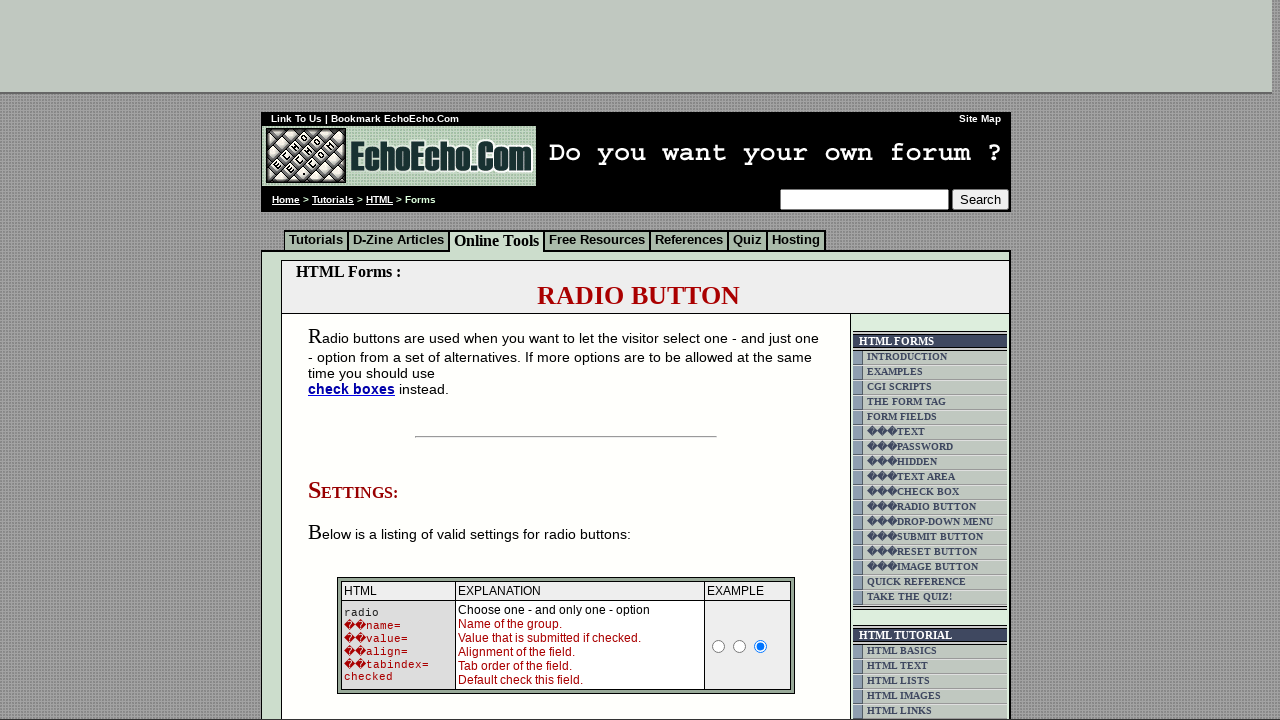

Retrieved value 'Cheese' from group1 radio button 2
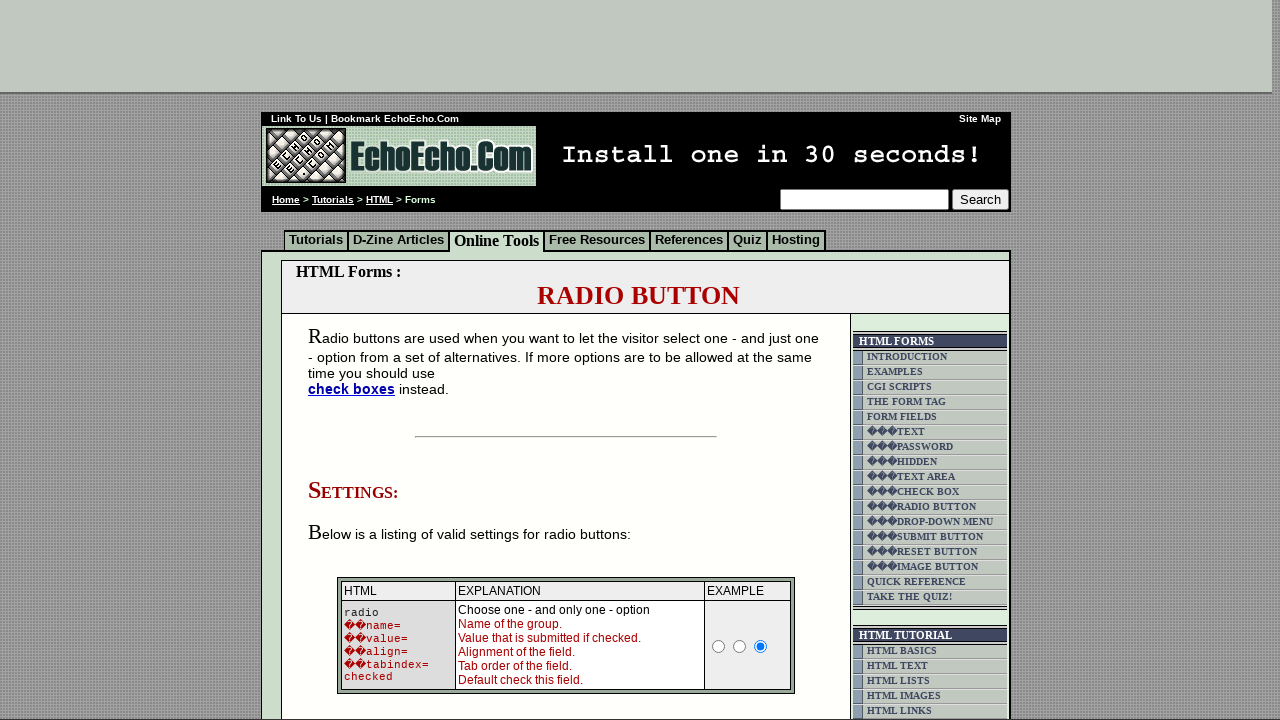

Verified group1 radio button 2 selection state: False
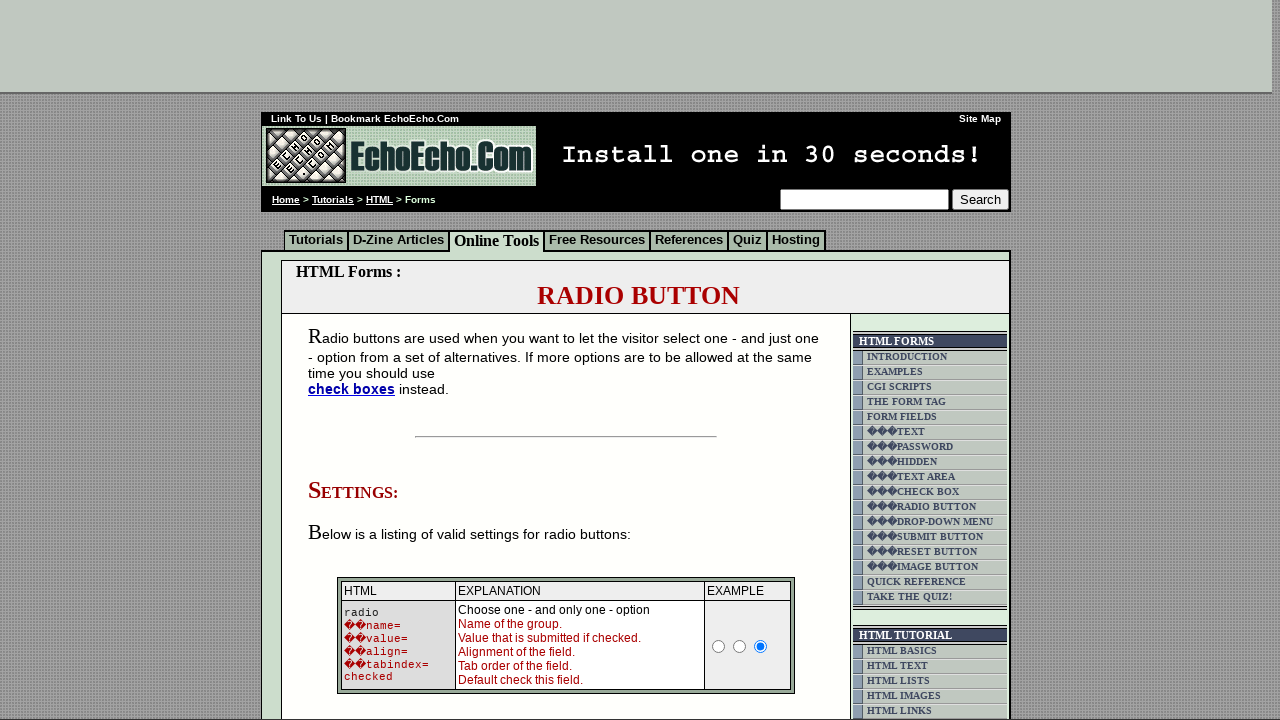

Located all radio buttons in group2
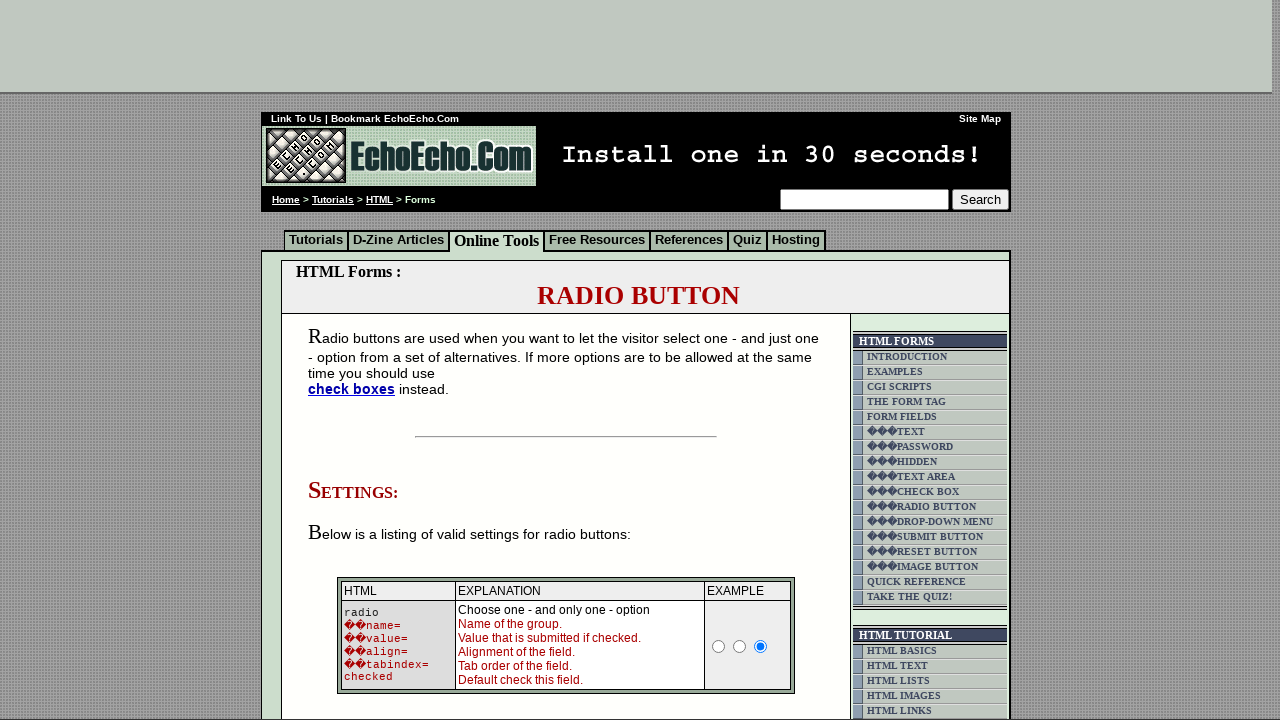

Found 3 radio buttons in group2
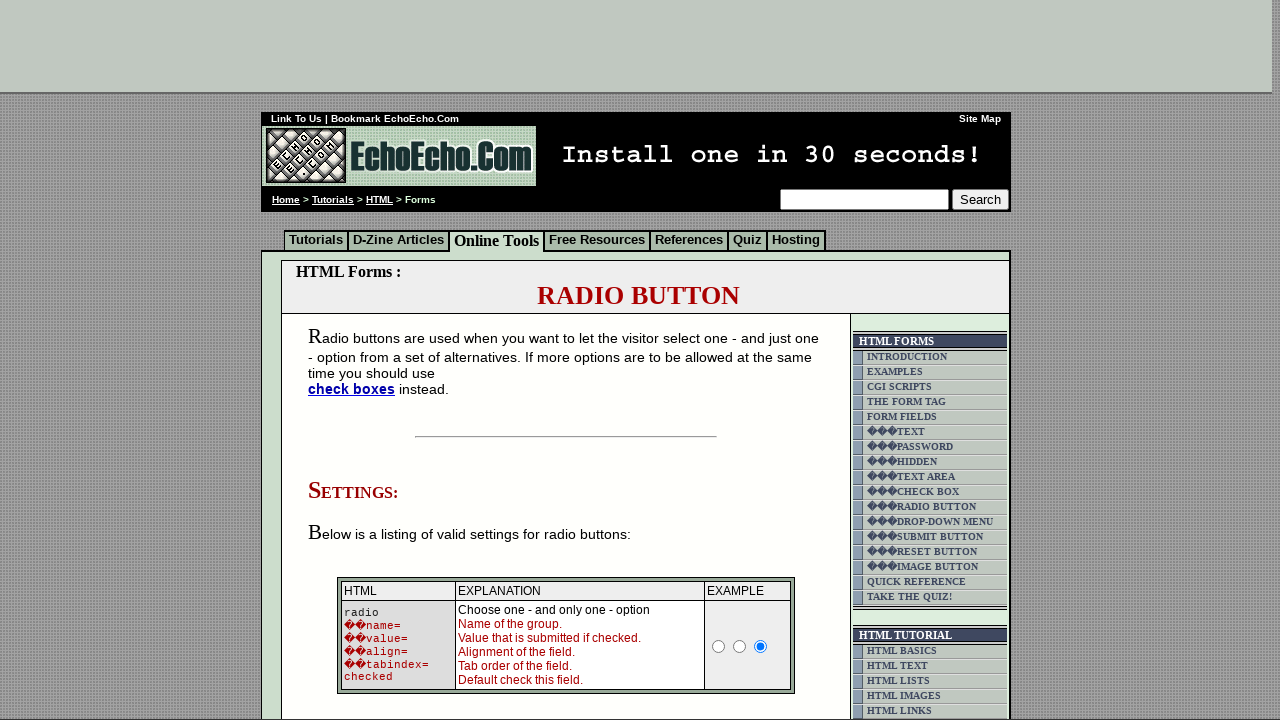

Selected radio button 0 from group2
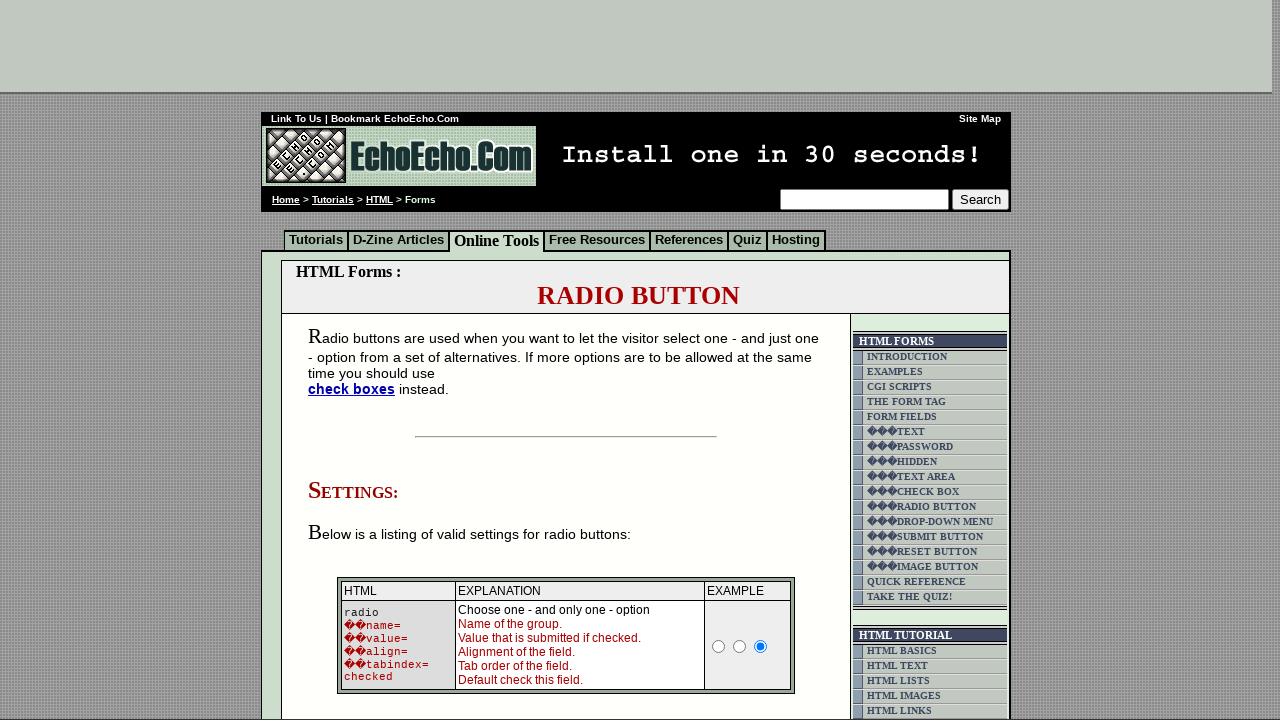

Retrieved value 'Water' from group2 radio button 0
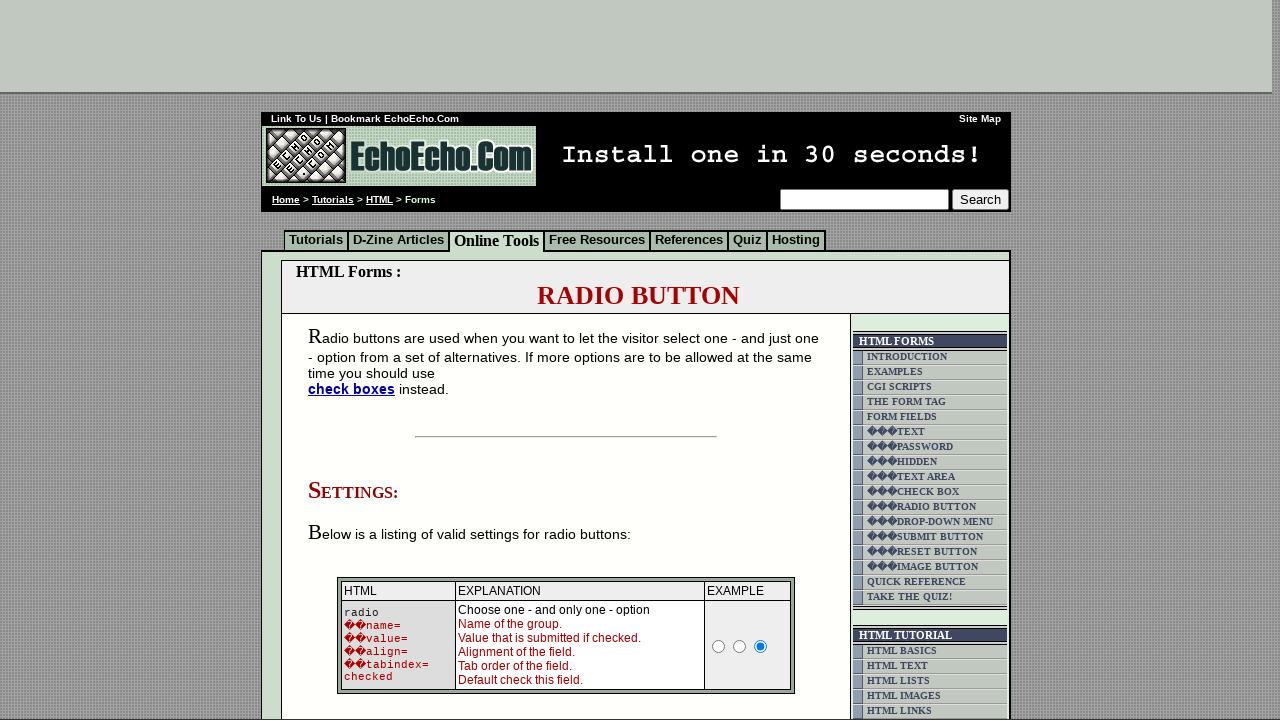

Verified group2 radio button 0 selection state: False
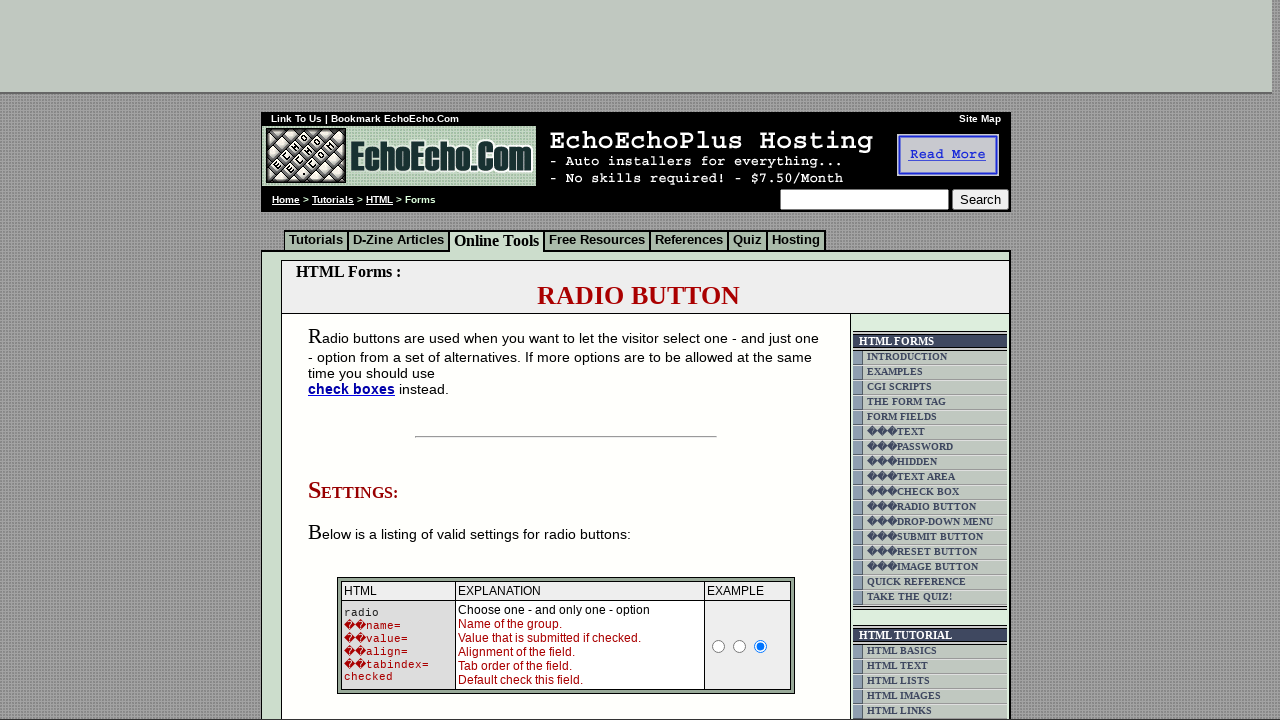

Selected radio button 1 from group2
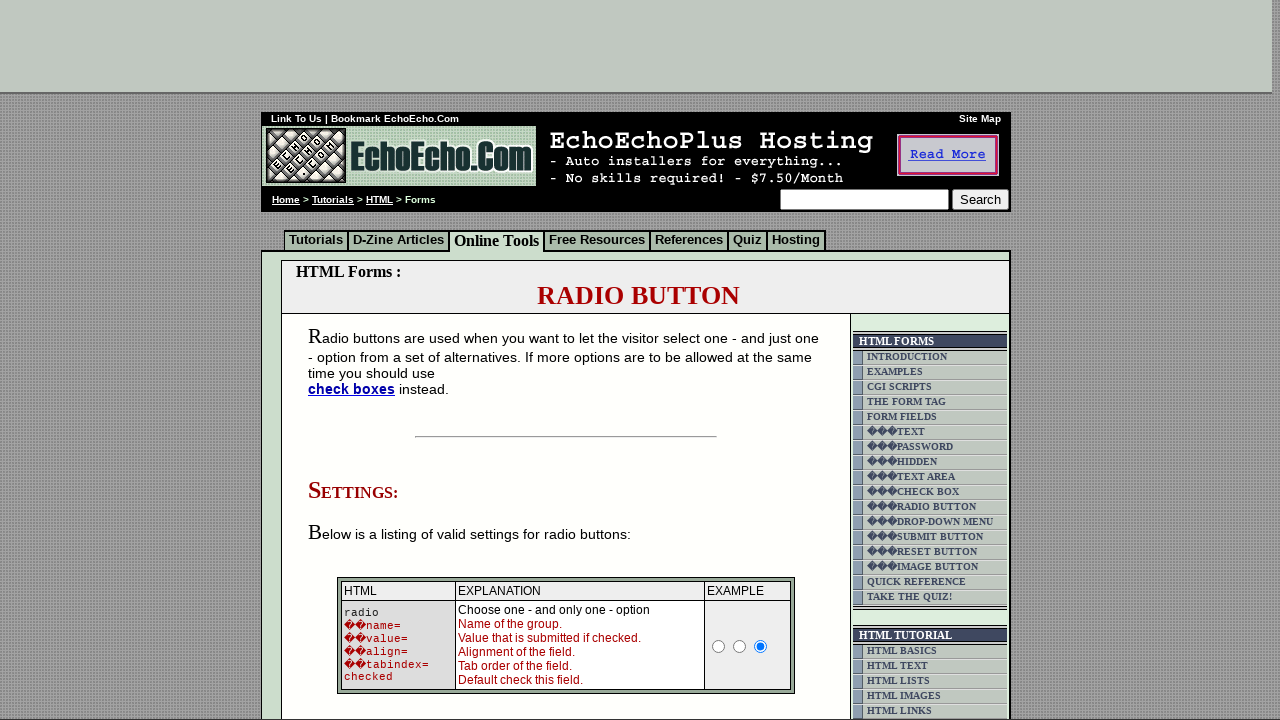

Retrieved value 'Beer' from group2 radio button 1
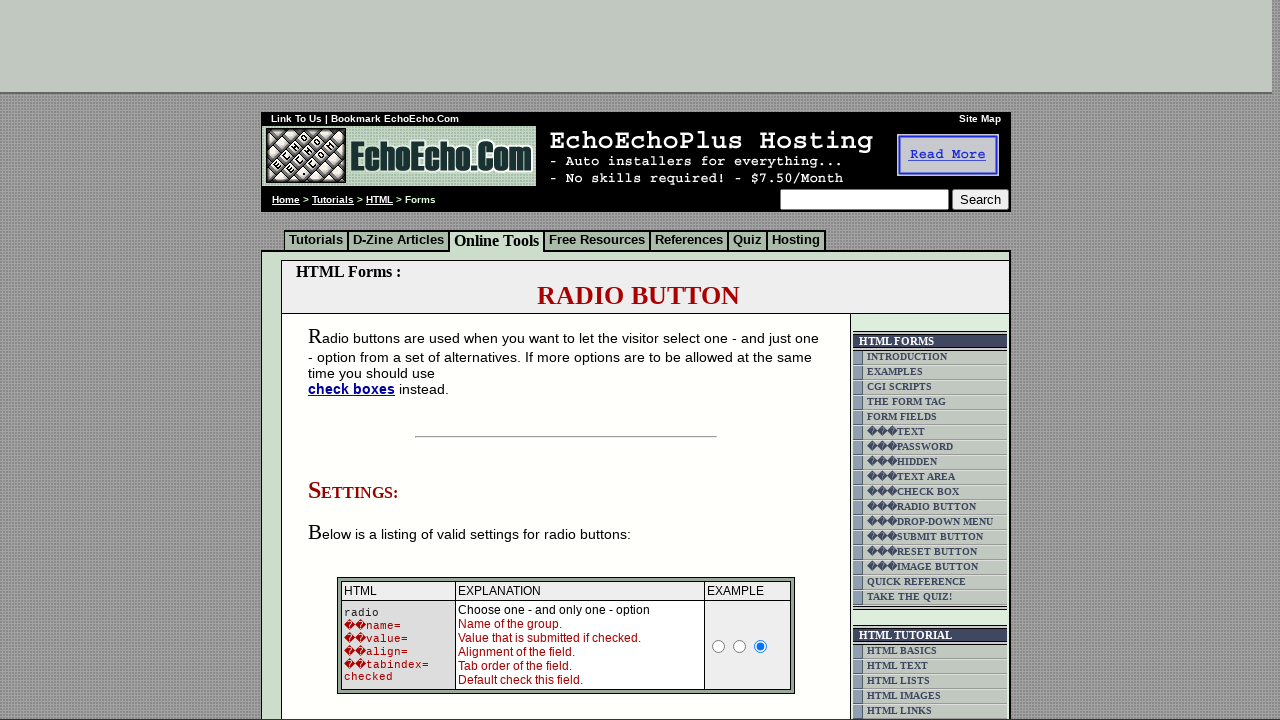

Verified group2 radio button 1 selection state: False
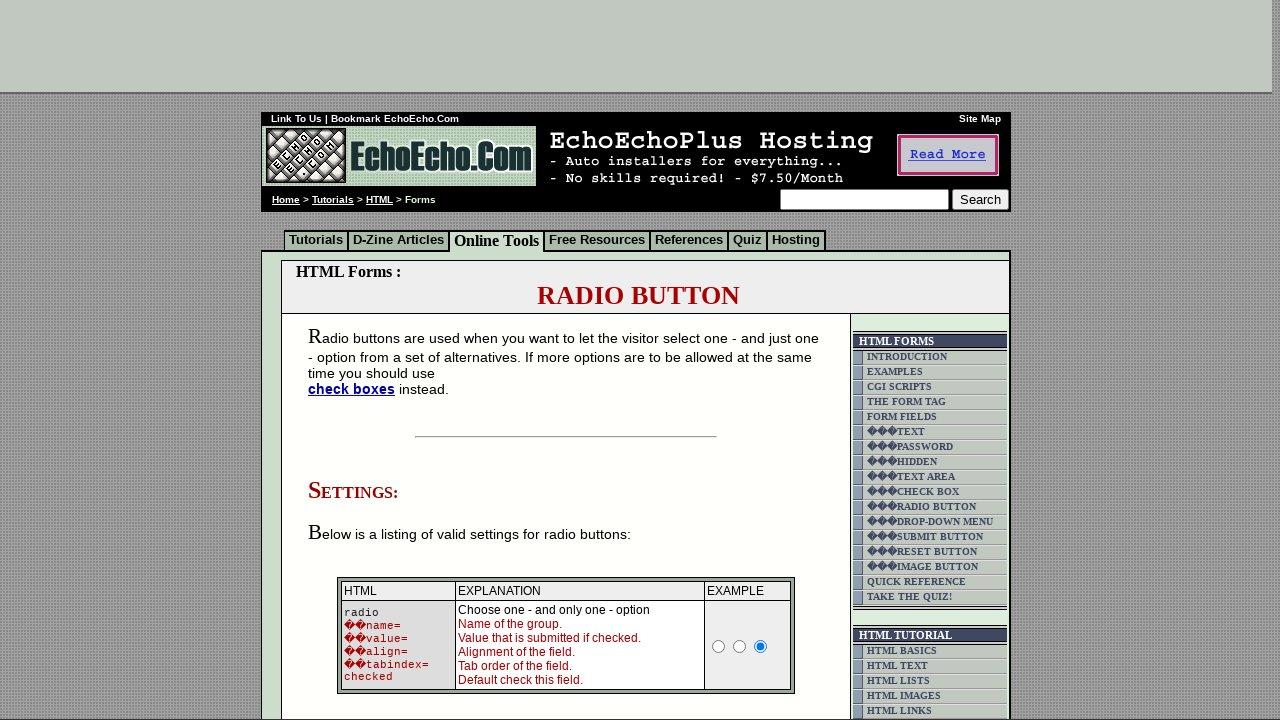

Selected radio button 2 from group2
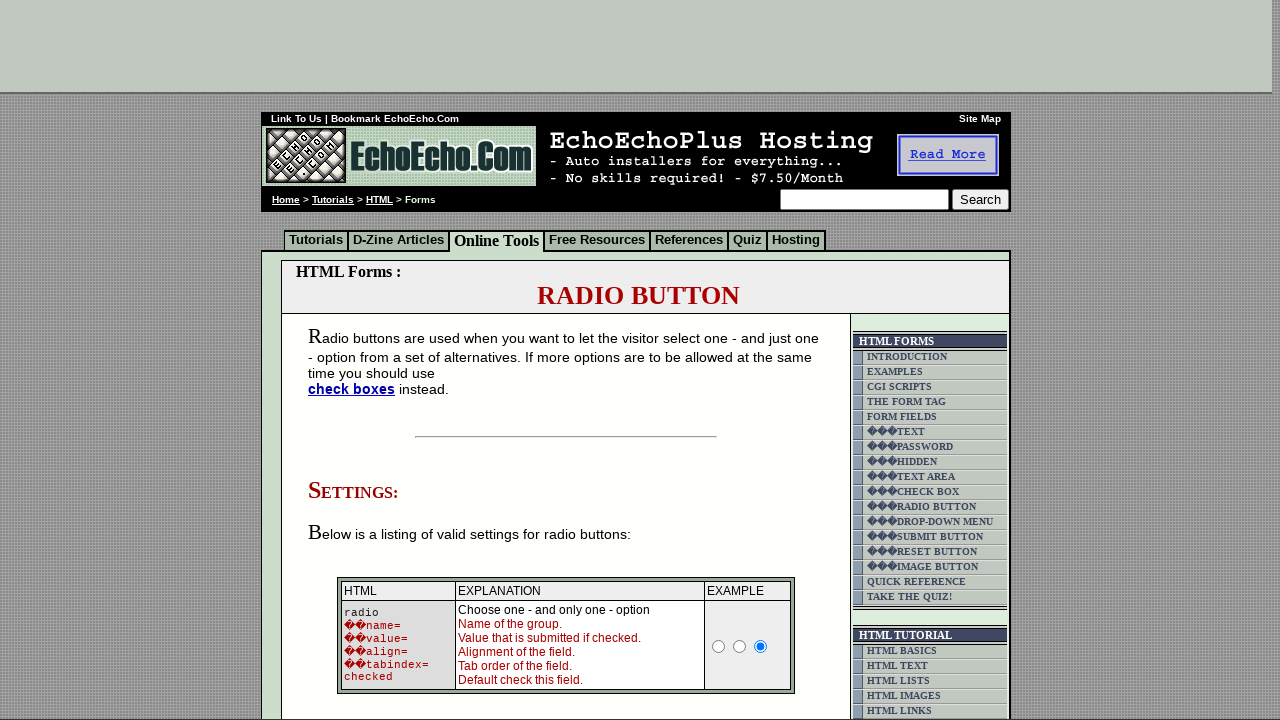

Retrieved value 'Wine' from group2 radio button 2
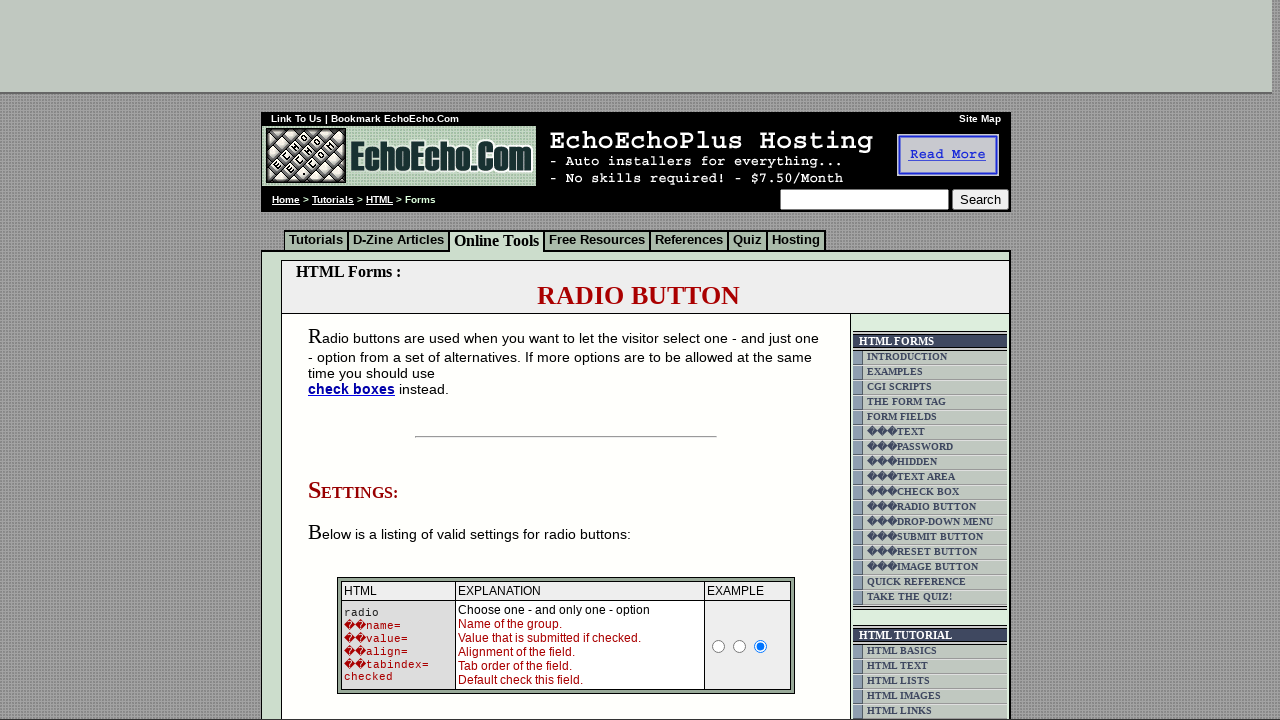

Verified group2 radio button 2 selection state: True
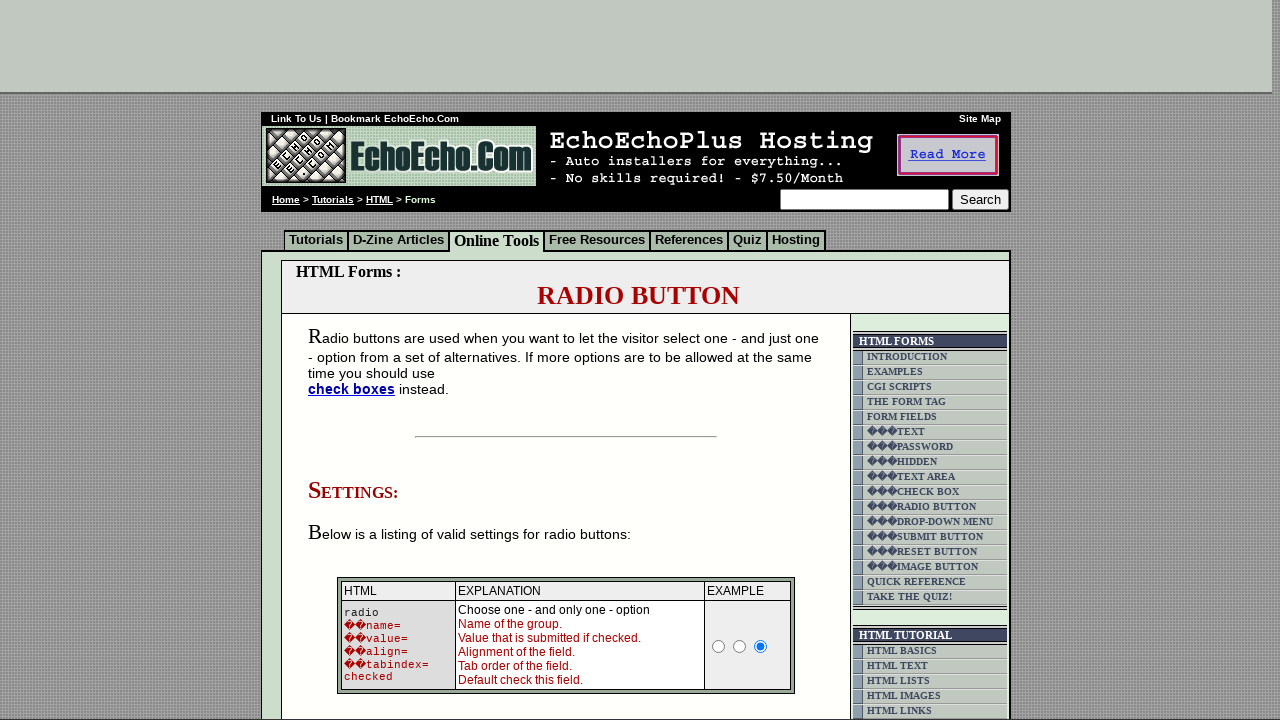

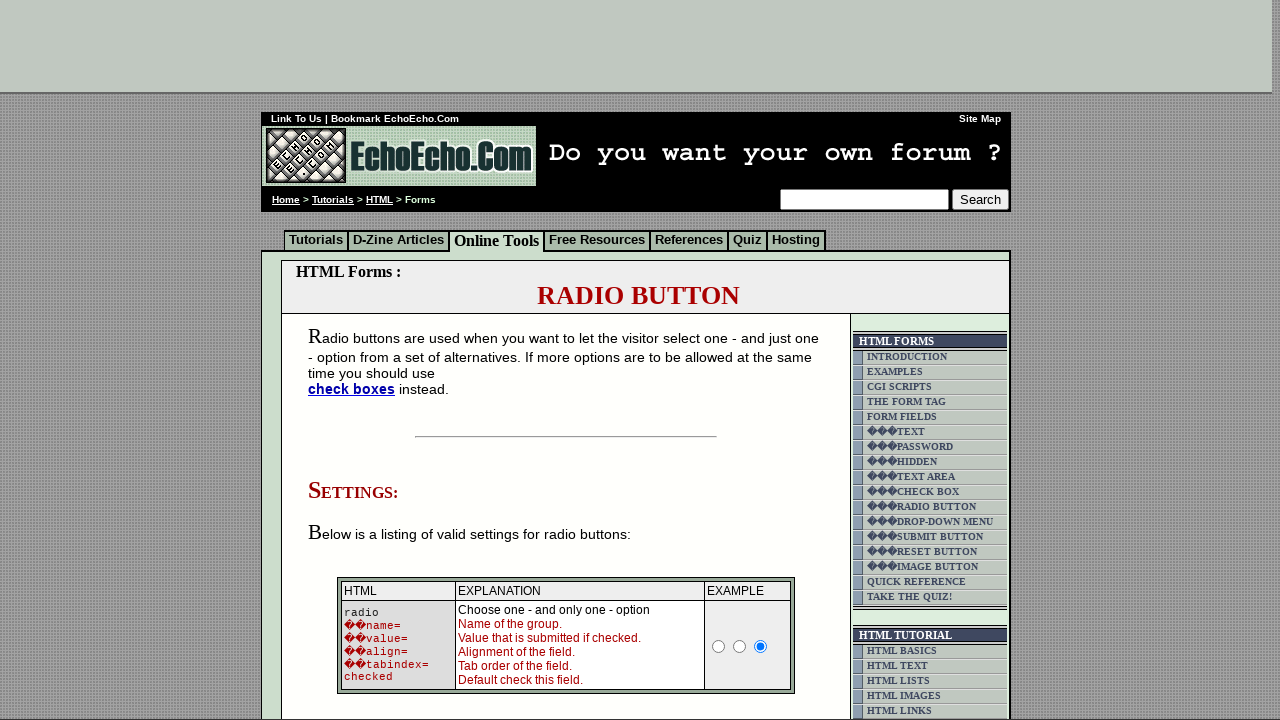